Tests the registration form by filling in username, email, and phone fields.

Starting URL: https://testautomationpractice.blogspot.com/

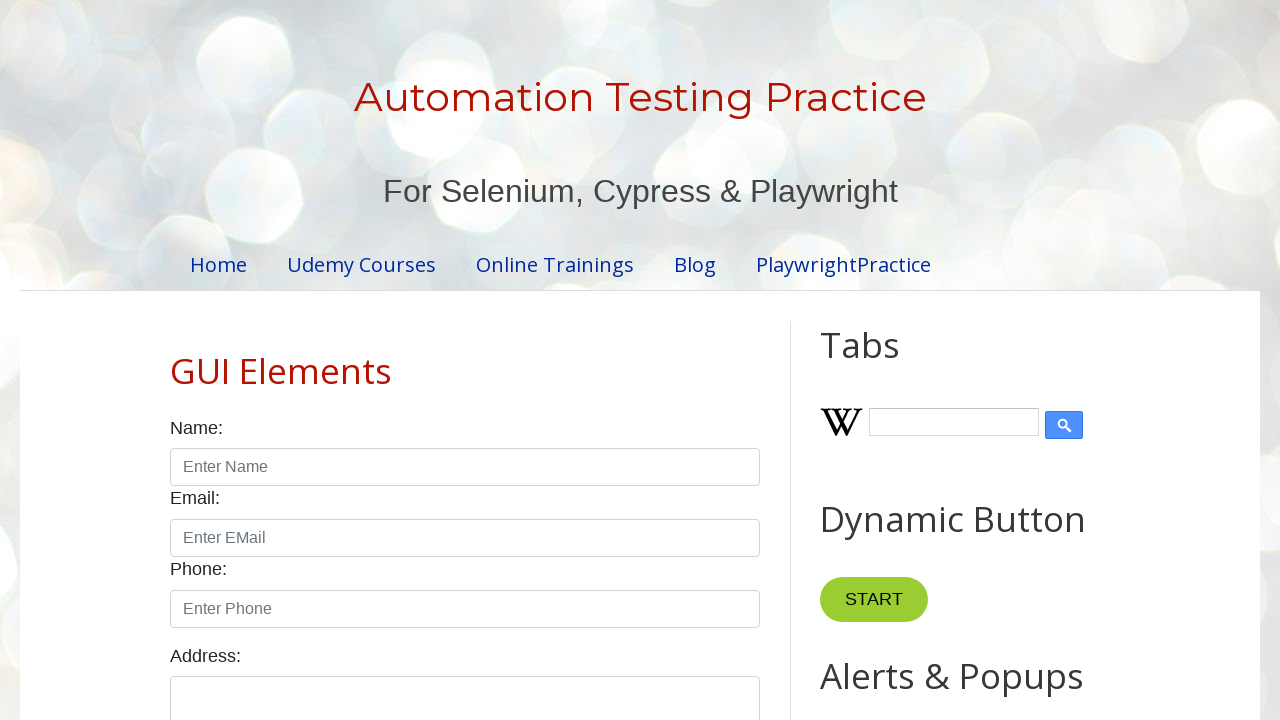

Filled username field with 'mrunal' on #name
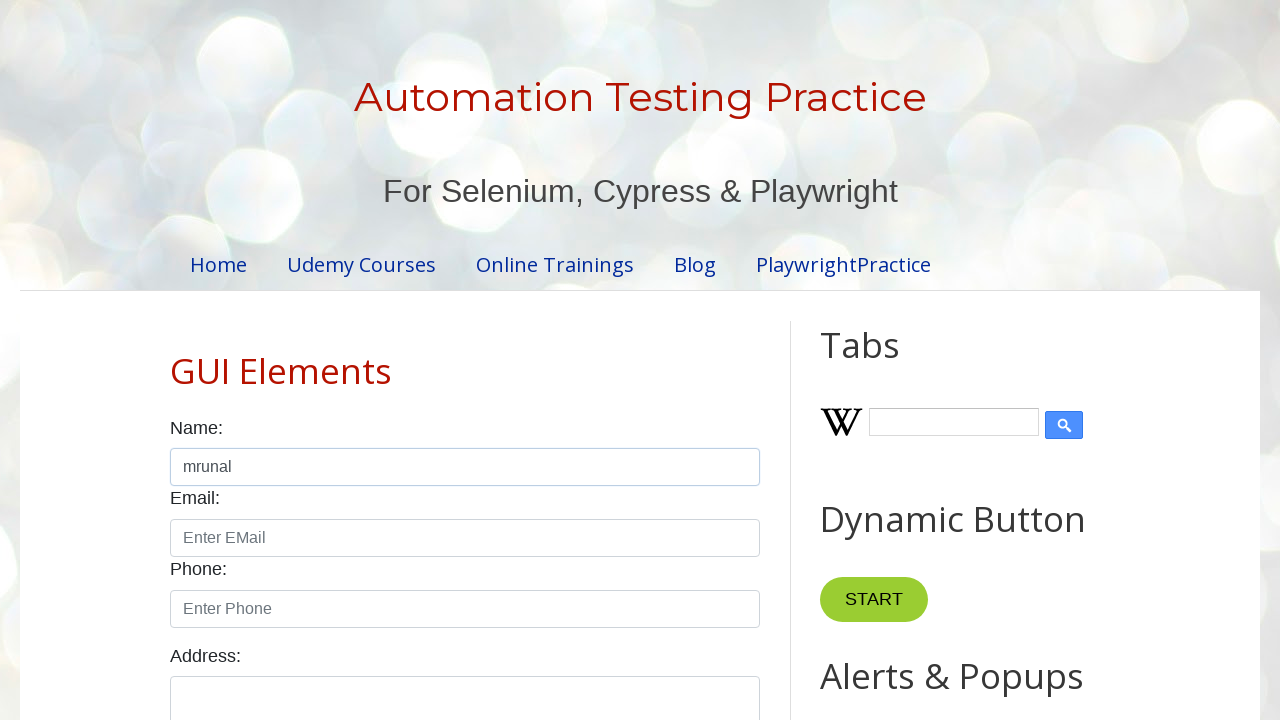

Pressed Enter on username field on #name
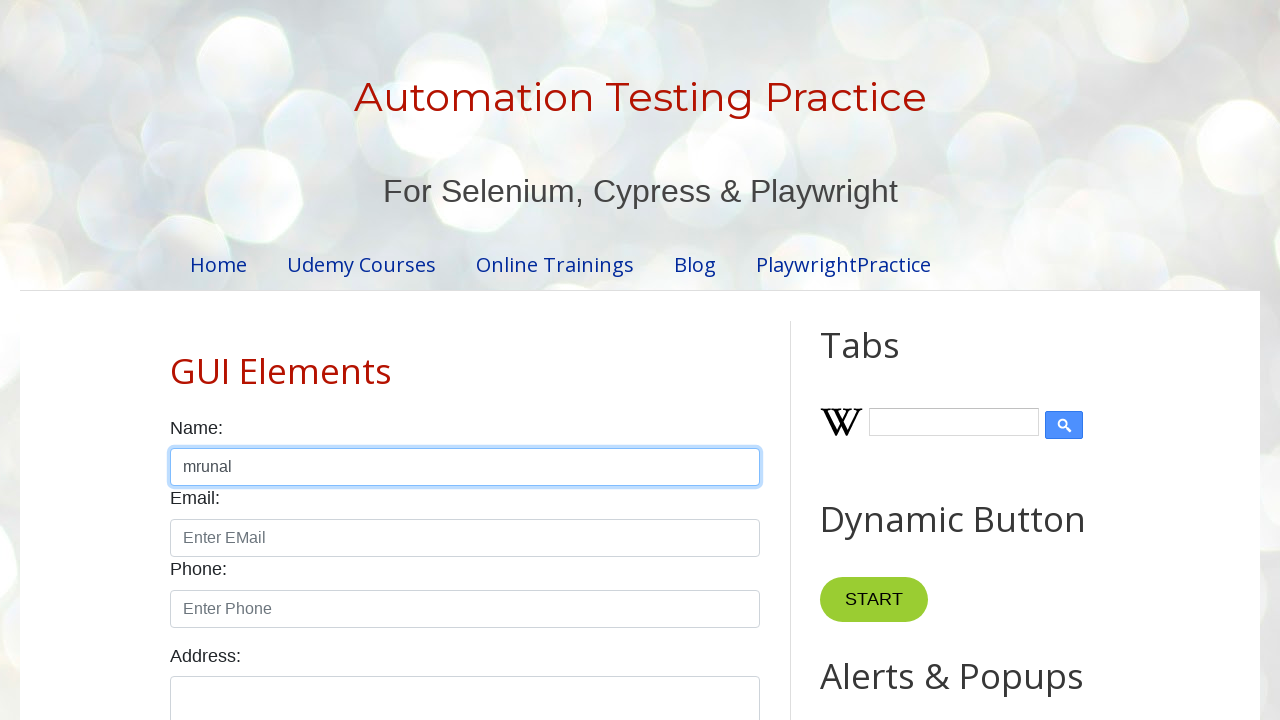

Filled email field with 'mrunal@gmail.com' on #email
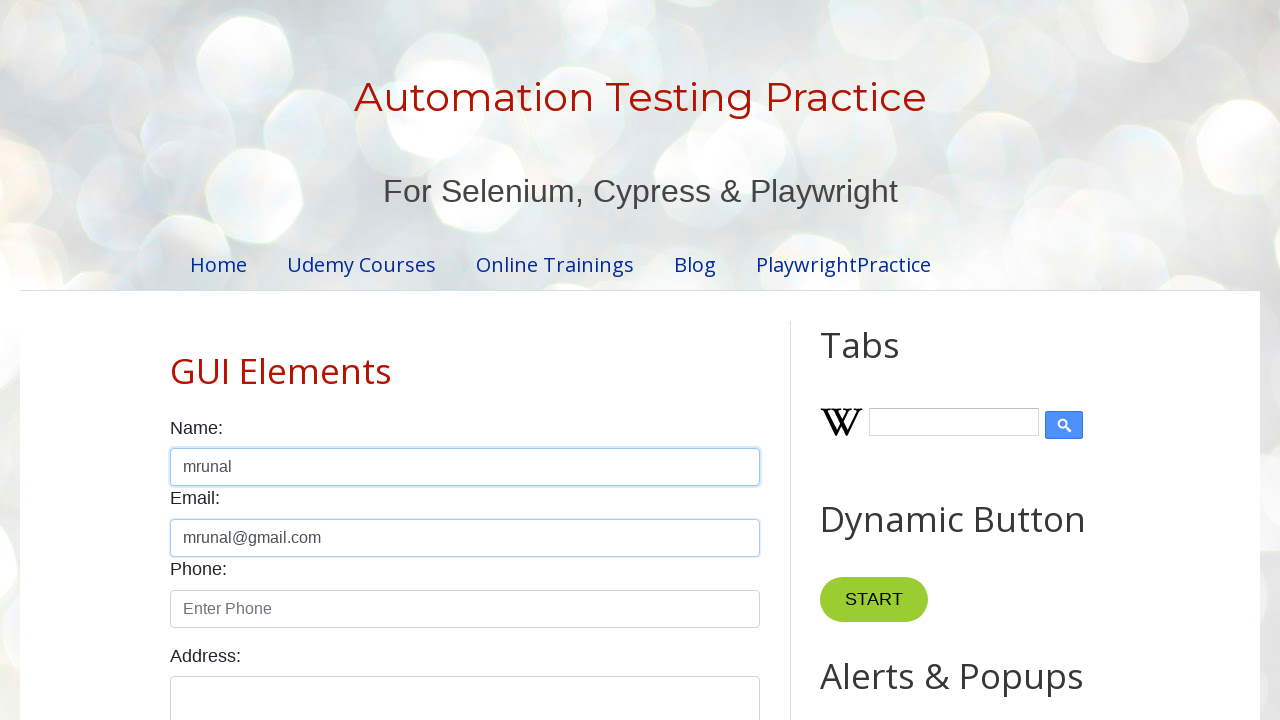

Pressed Enter on email field on #email
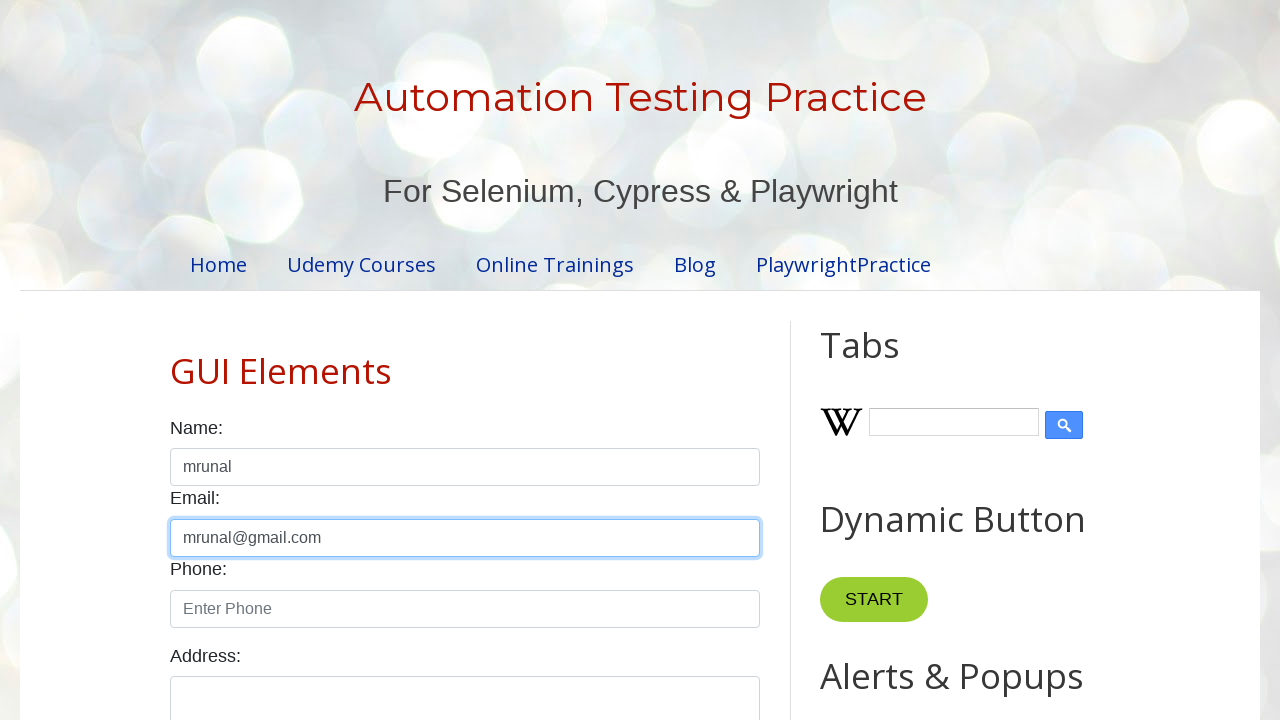

Phone field loaded and is visible
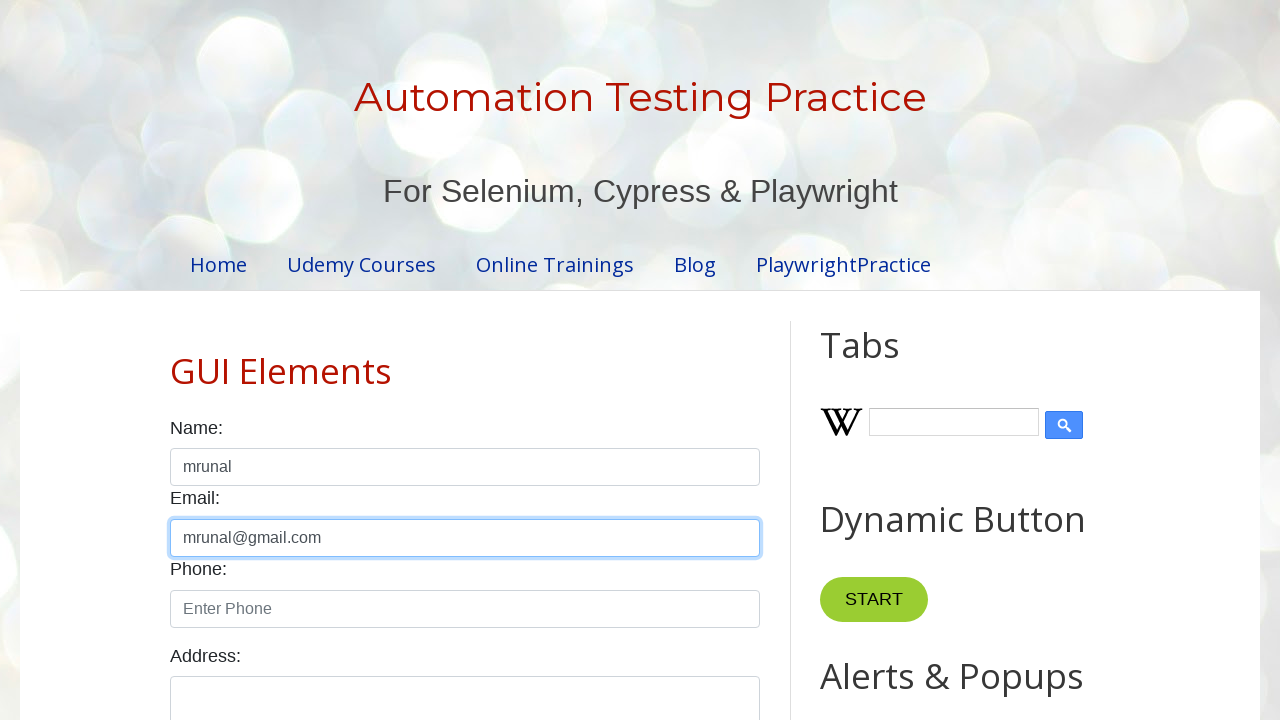

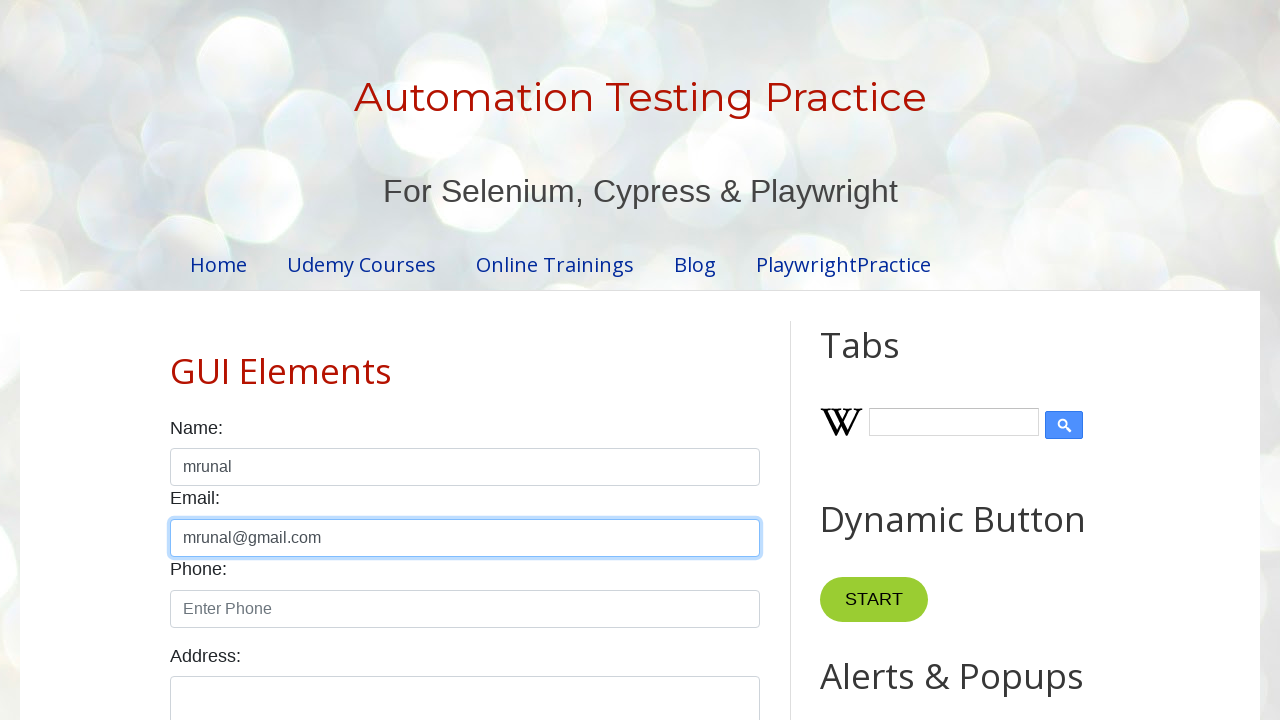